Tests form validation by filling out a data types form with personal information including name, address, email, phone, city, country, job position, and company fields.

Starting URL: https://bonigarcia.dev/selenium-webdriver-java/data-types.html

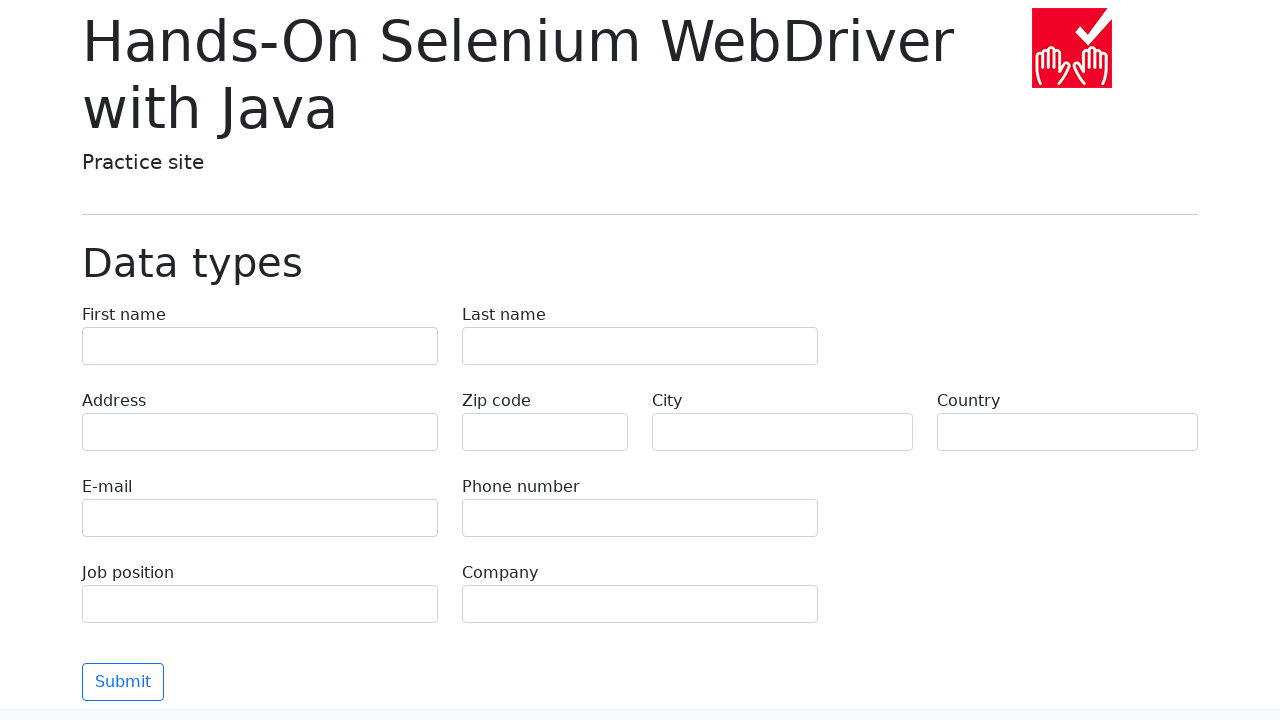

Filled first name field with 'Иван' on input[name='first-name']
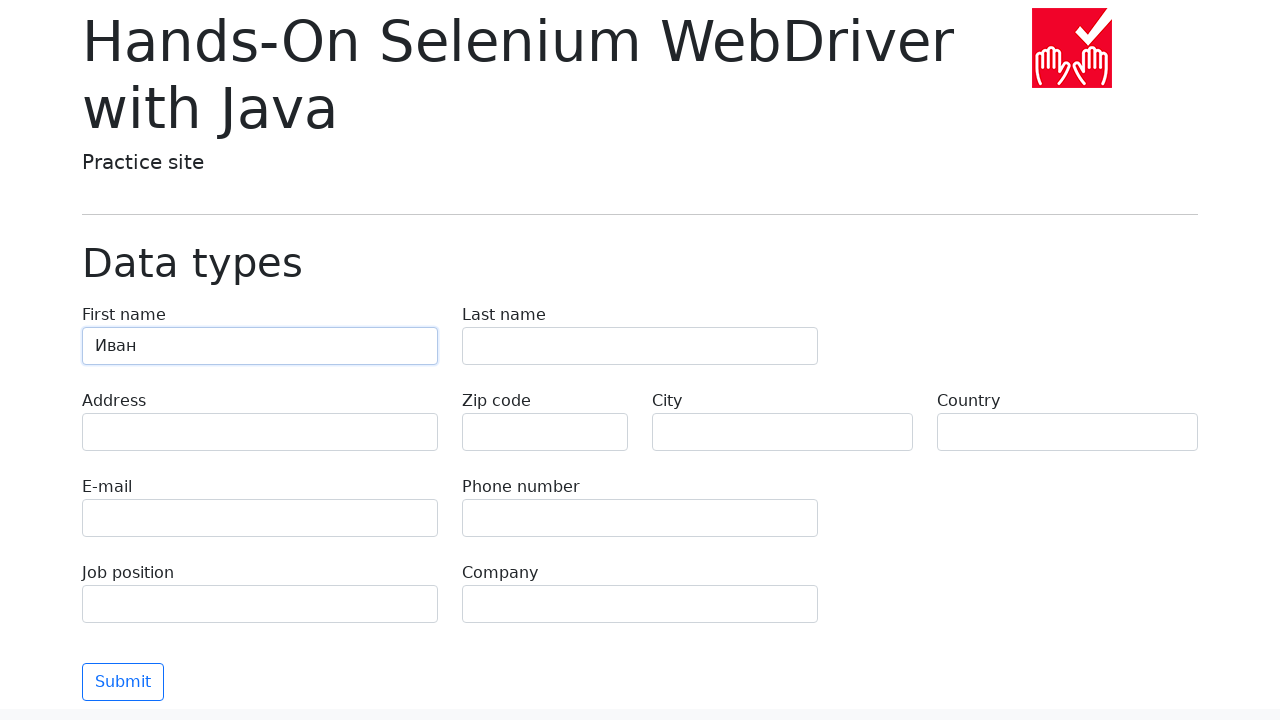

Filled last name field with 'Петров' on input[name='last-name']
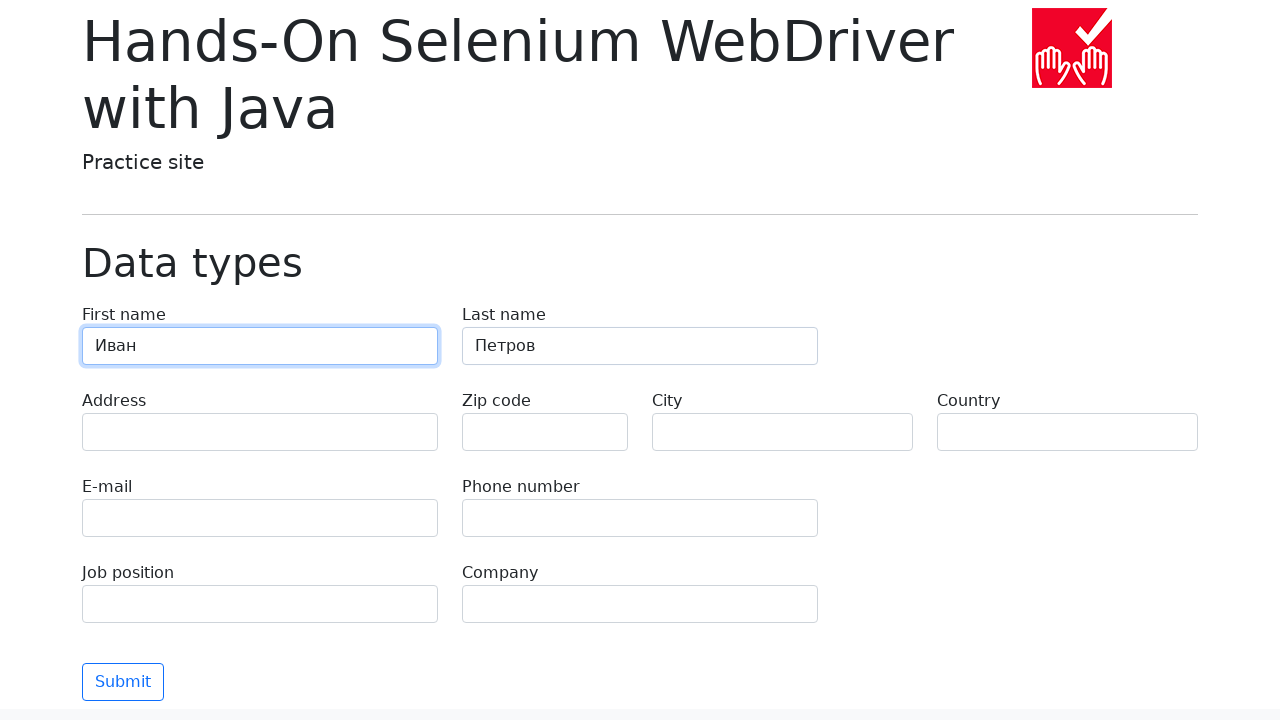

Filled address field with 'Ленина, 55-3' on input[name='address']
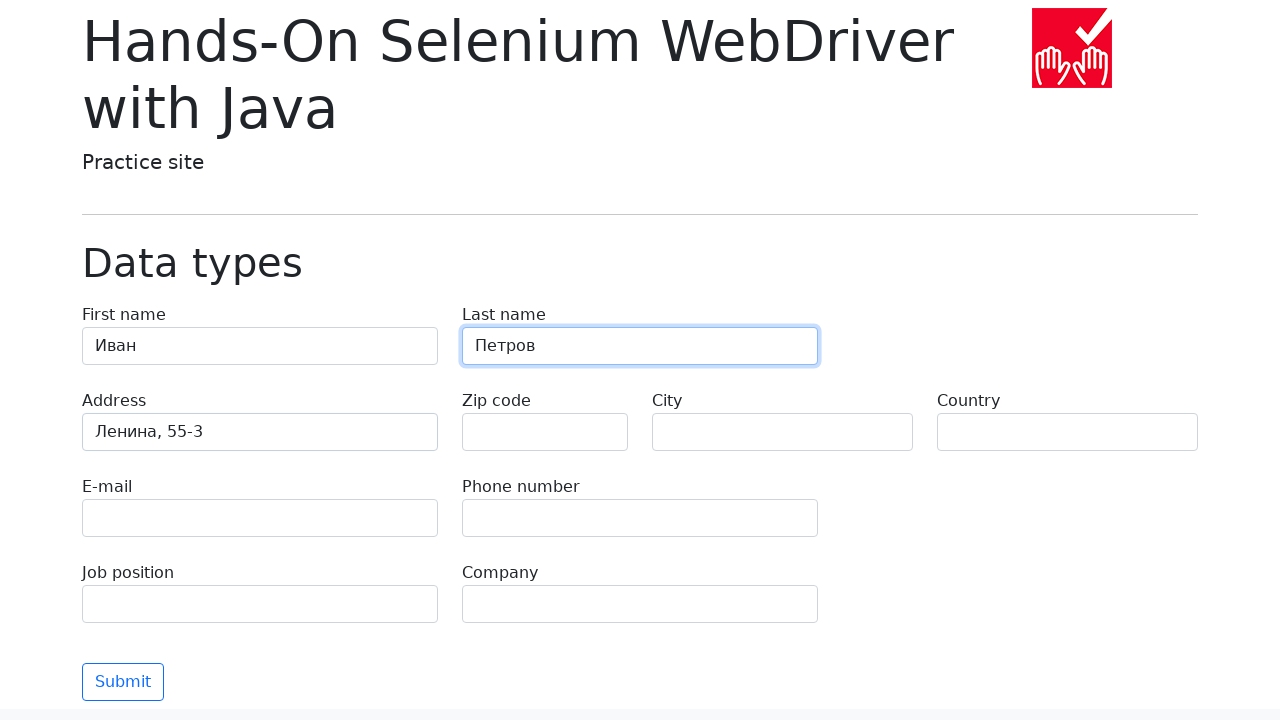

Filled email field with 'test@skypro.com' on input[type='email']
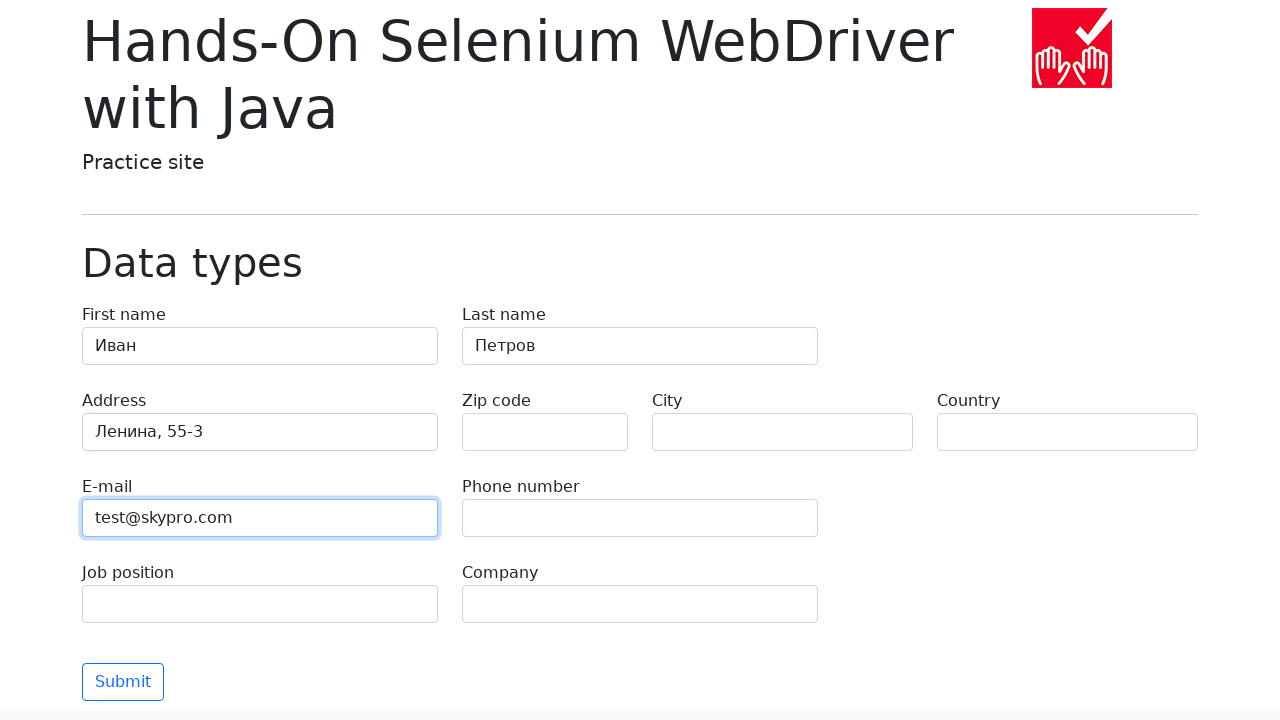

Filled phone field with '+798589998787' on input[name='phone']
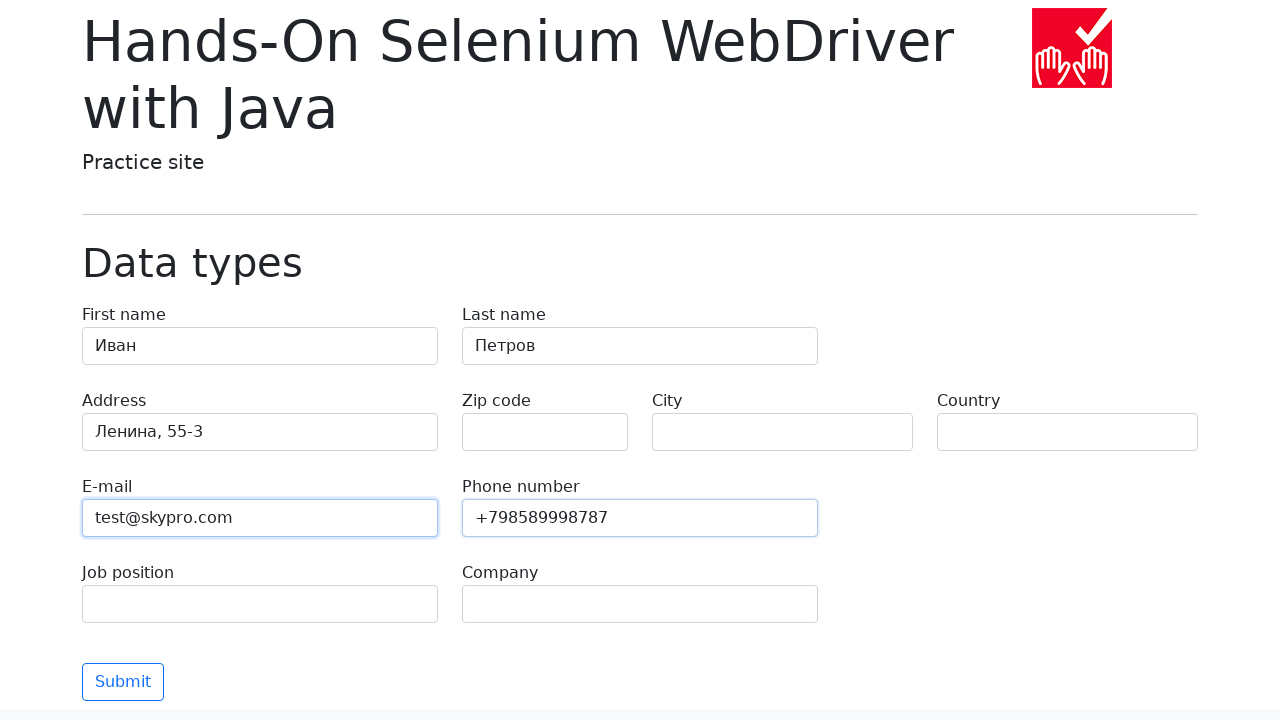

Filled city field with 'Москва' on input[name='city']
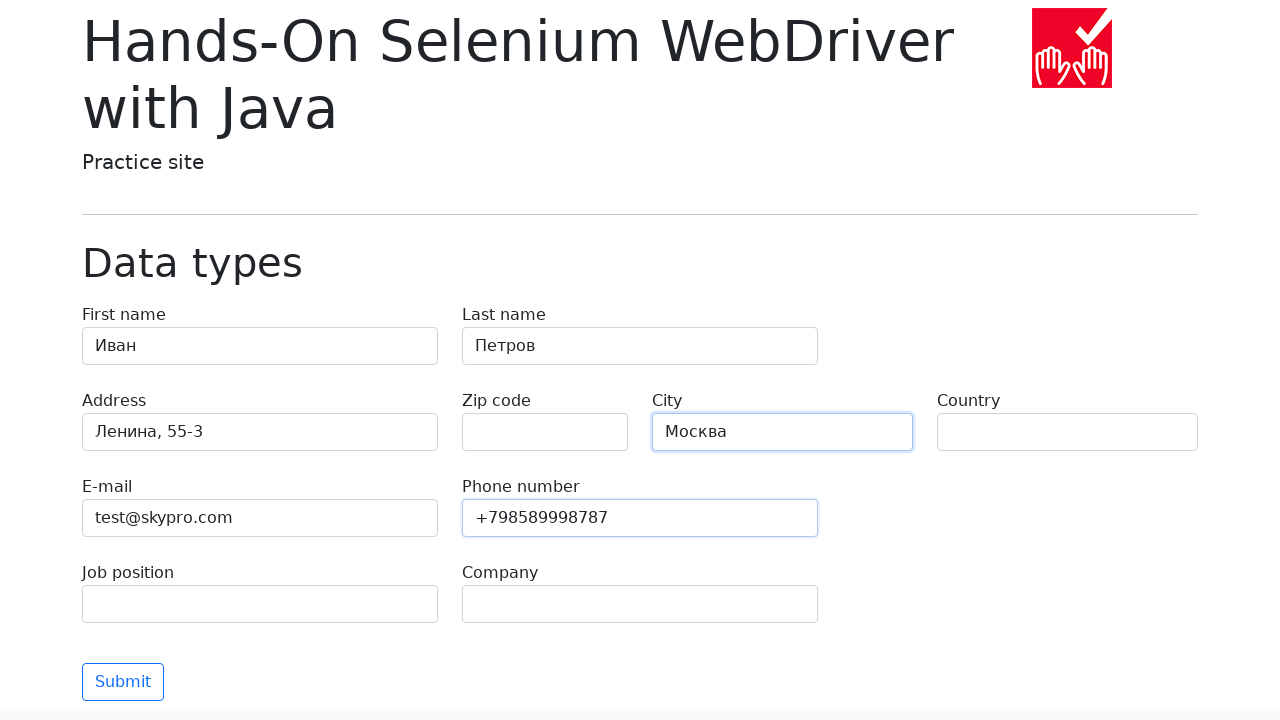

Filled country field with 'Россия' on input[name='country']
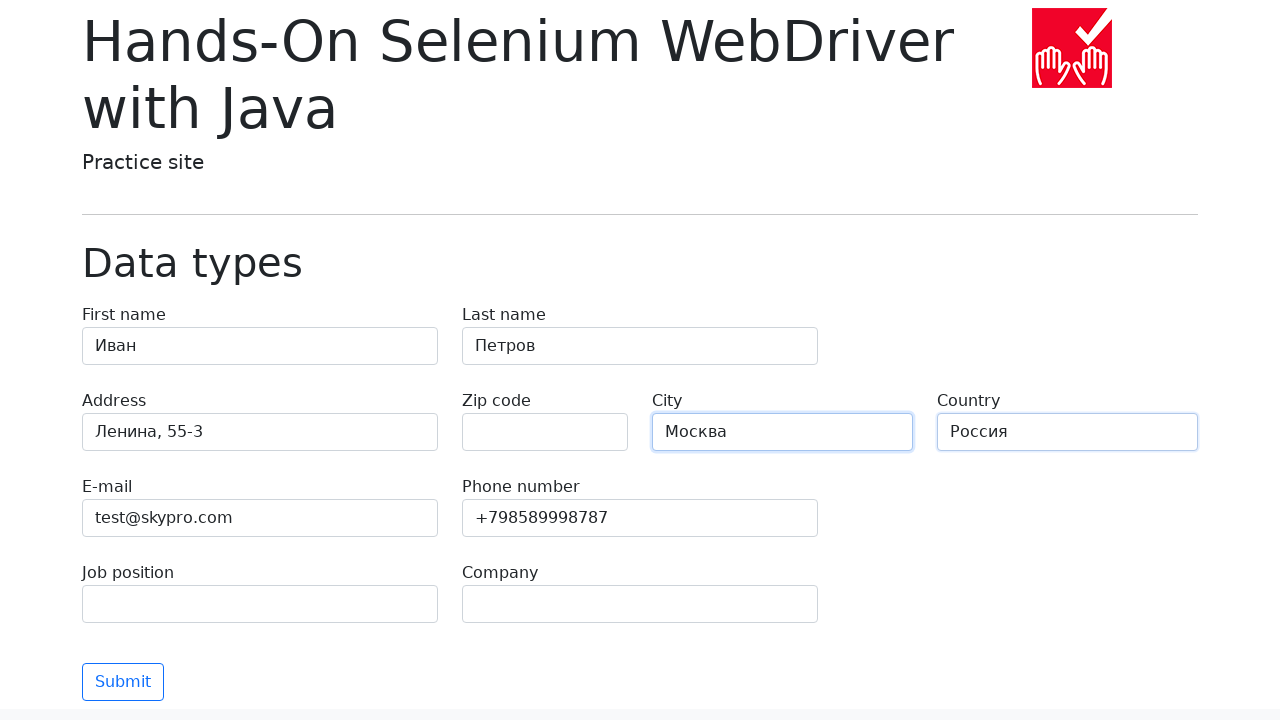

Filled job position field with 'QA' on input[name='job-position']
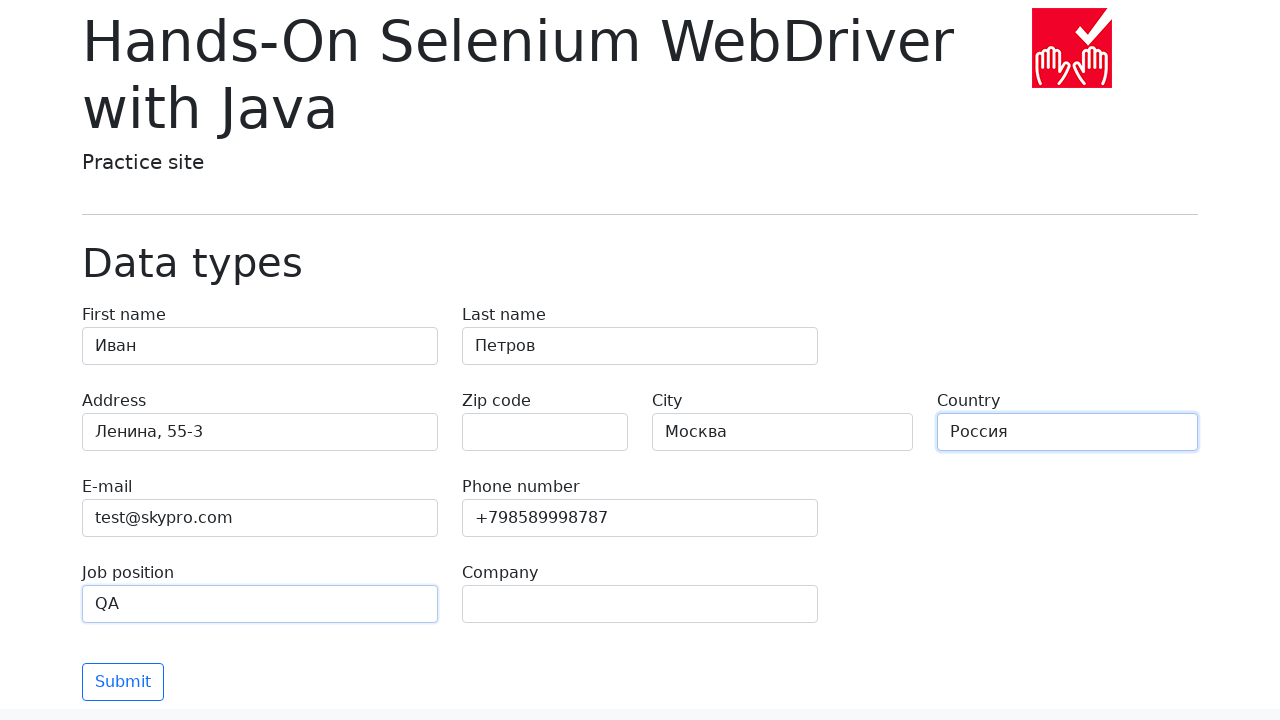

Filled company field with 'SkyPro' on input[name='company']
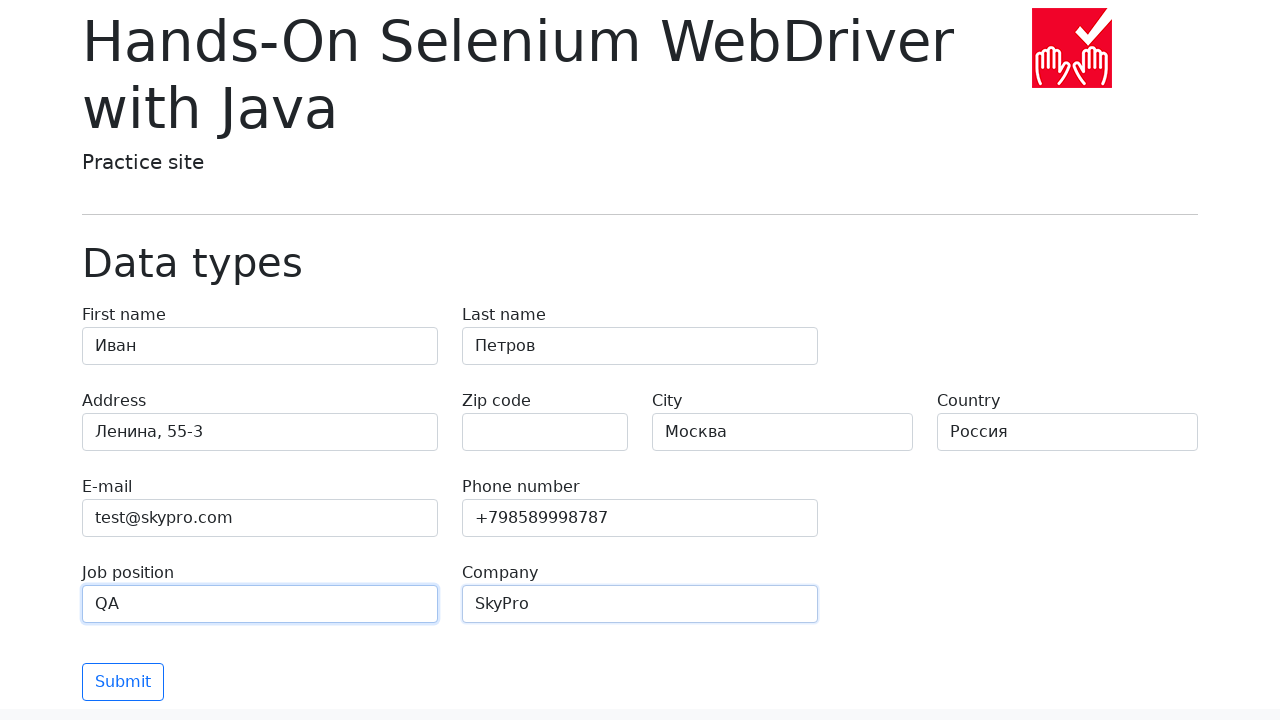

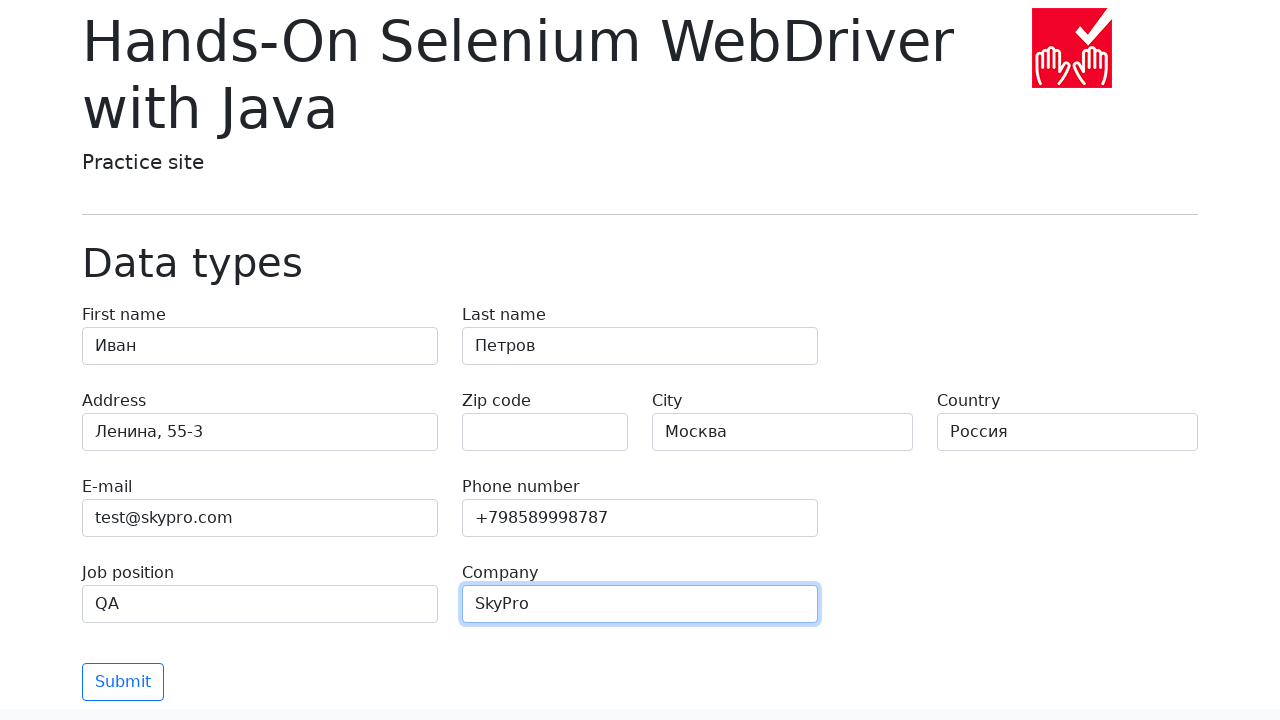